Tests sending text to a JavaScript prompt by clicking the third button, entering a name in the prompt, accepting it, and verifying the name appears in the result message

Starting URL: https://the-internet.herokuapp.com/javascript_alerts

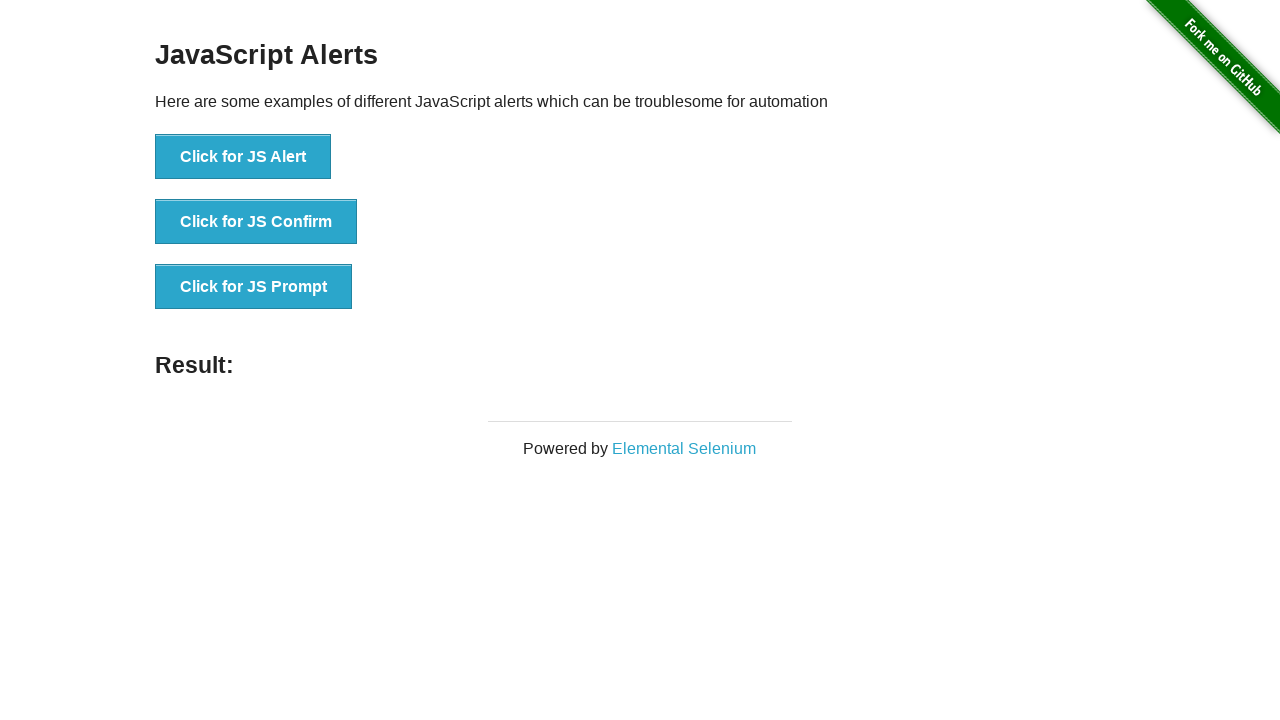

Set up dialog handler to accept prompt with text 'Yildiz'
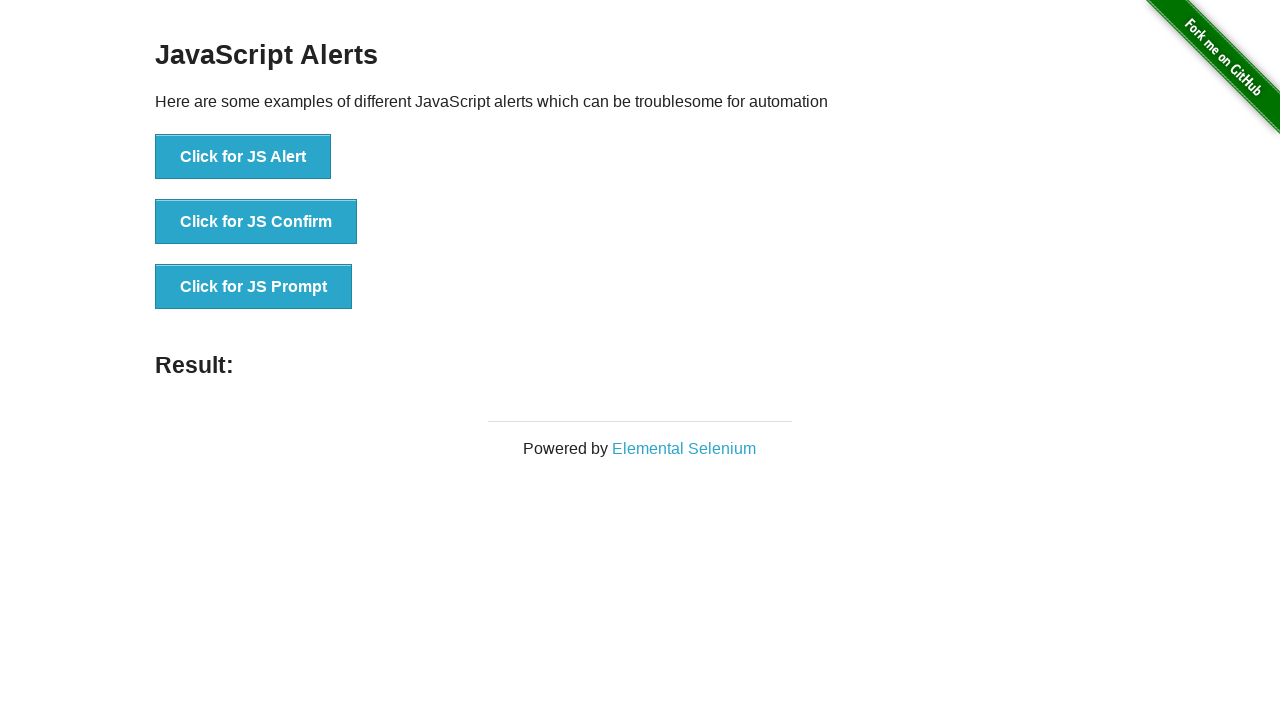

Clicked the 'Click for JS Prompt' button to trigger JavaScript prompt dialog at (254, 287) on xpath=//button[text()='Click for JS Prompt']
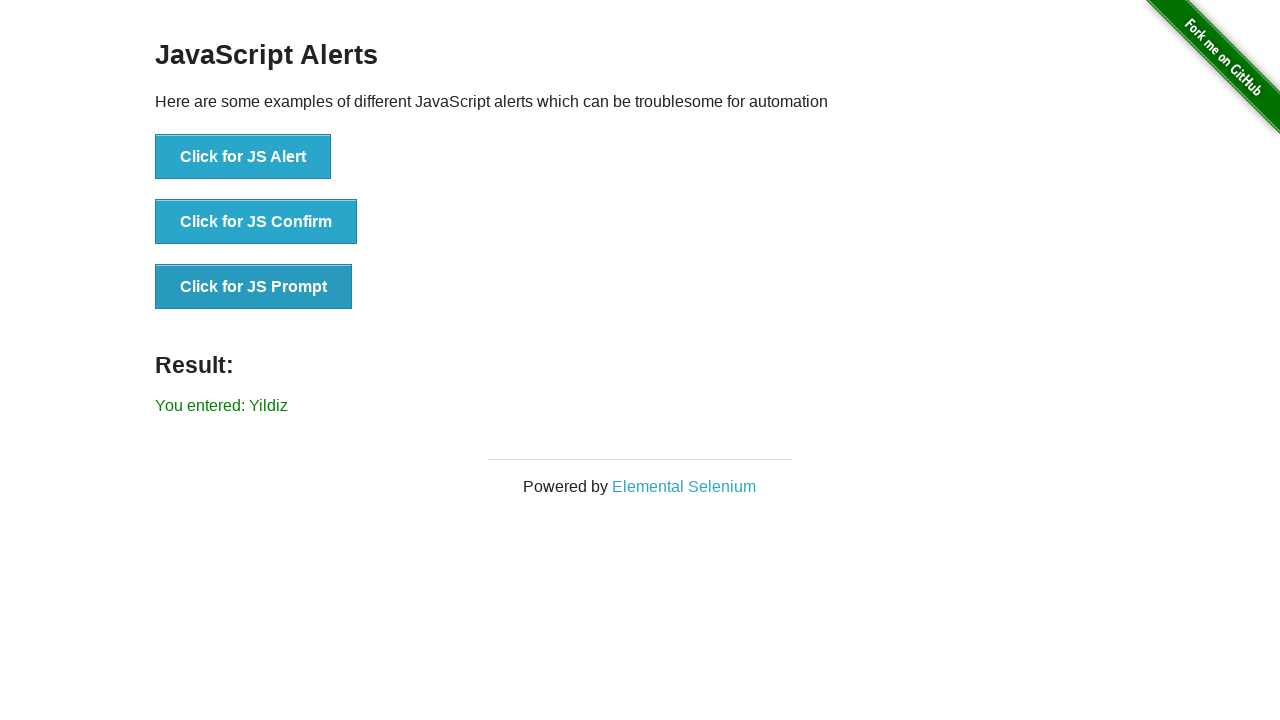

Waited for result element to appear
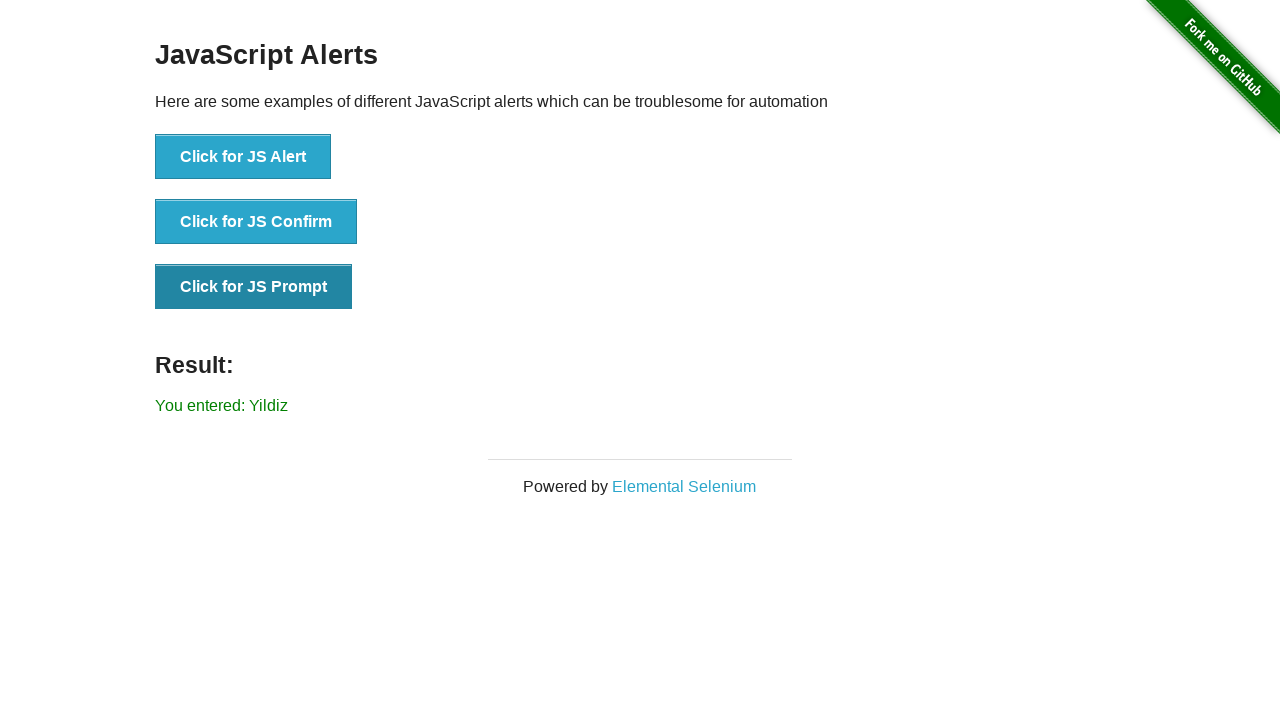

Retrieved result text content from #result element
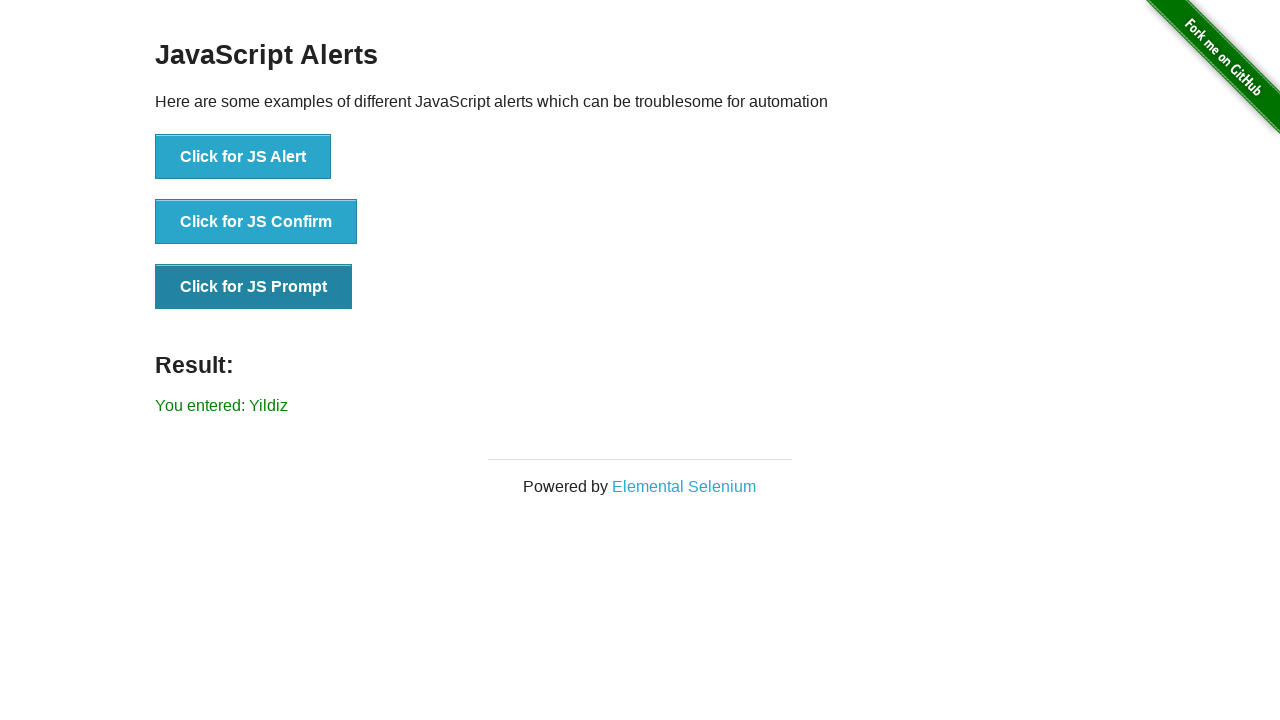

Verified that result text contains 'Yildiz'
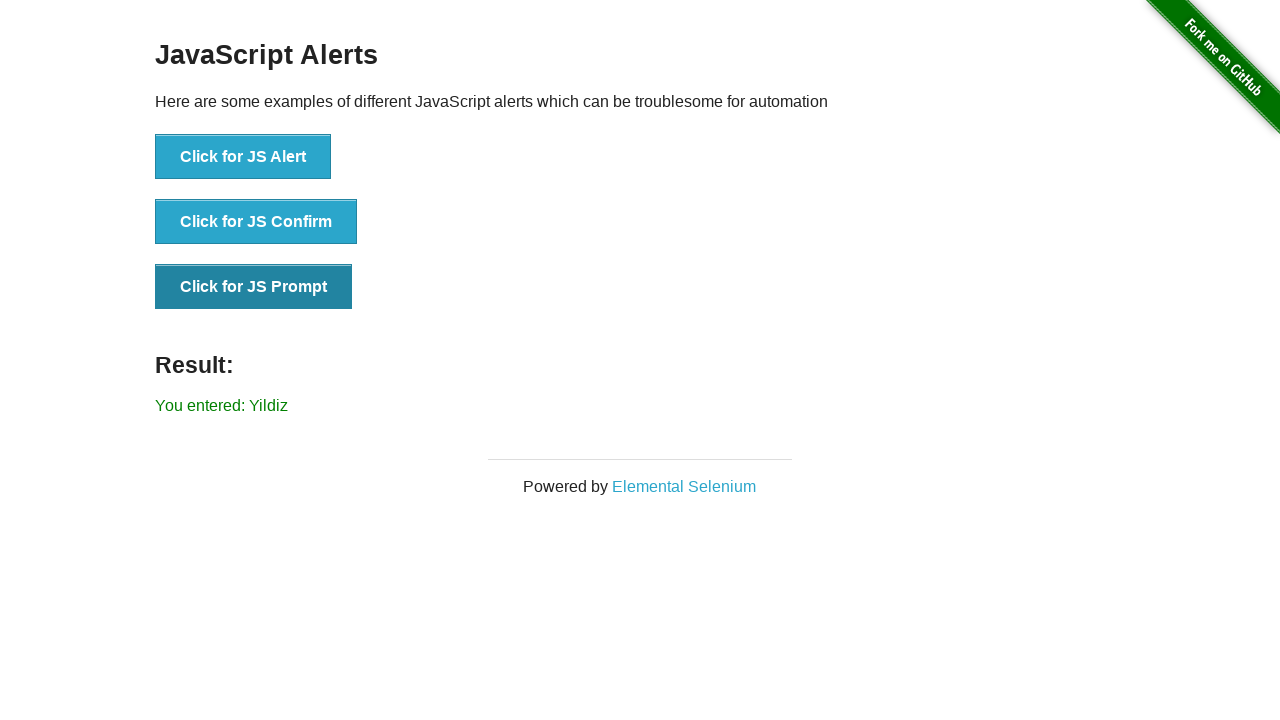

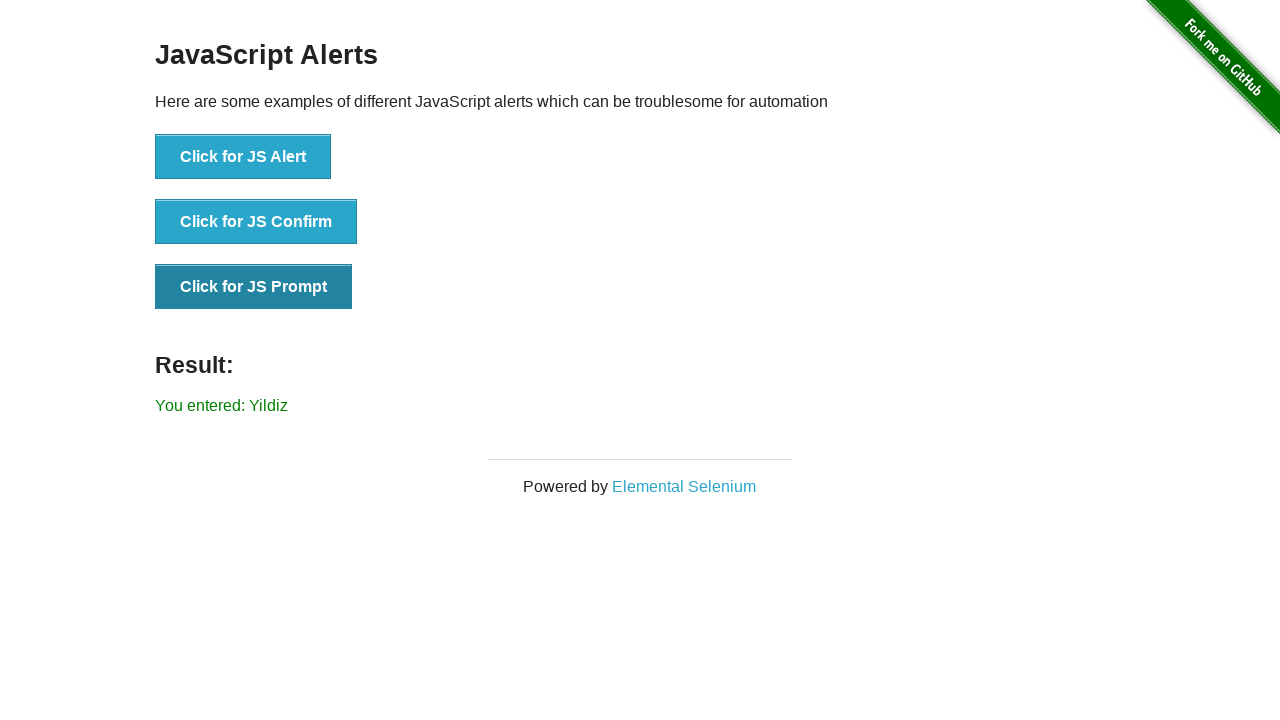